Navigates to VWO application and verifies the page title is "Login - VWO" to confirm the login page loads correctly.

Starting URL: https://app.vwo.com

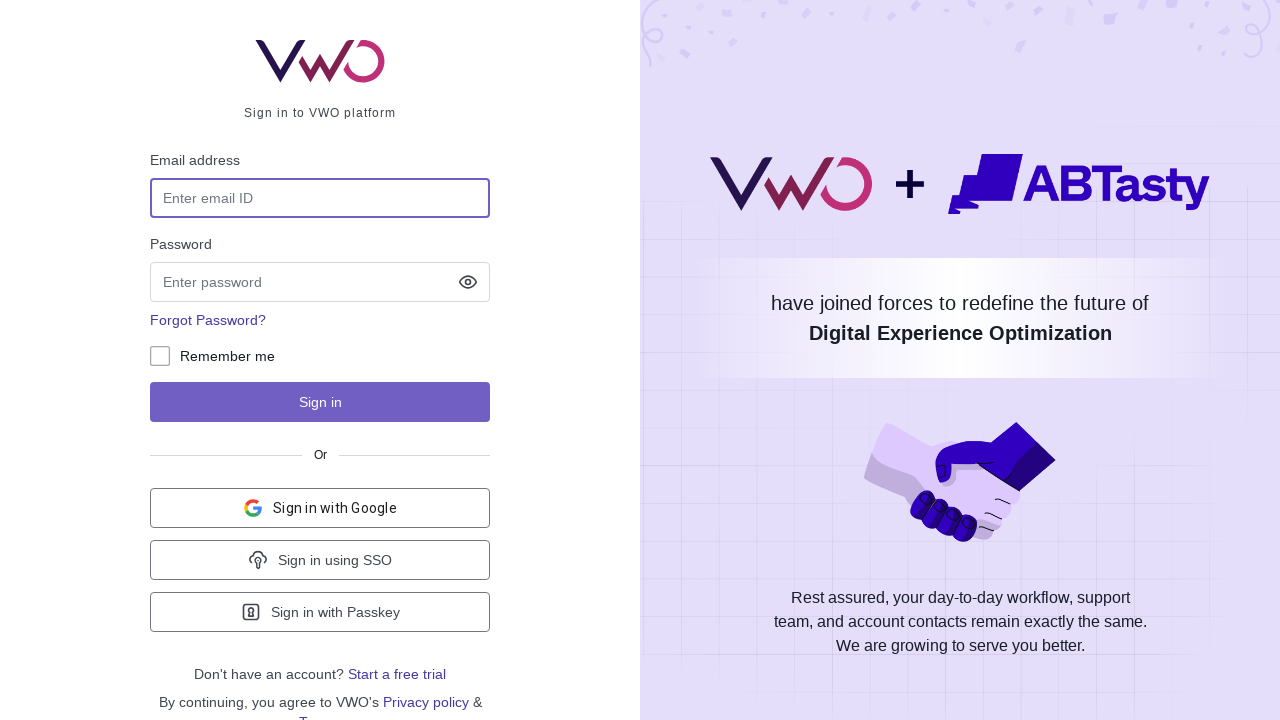

Navigated to VWO application at https://app.vwo.com
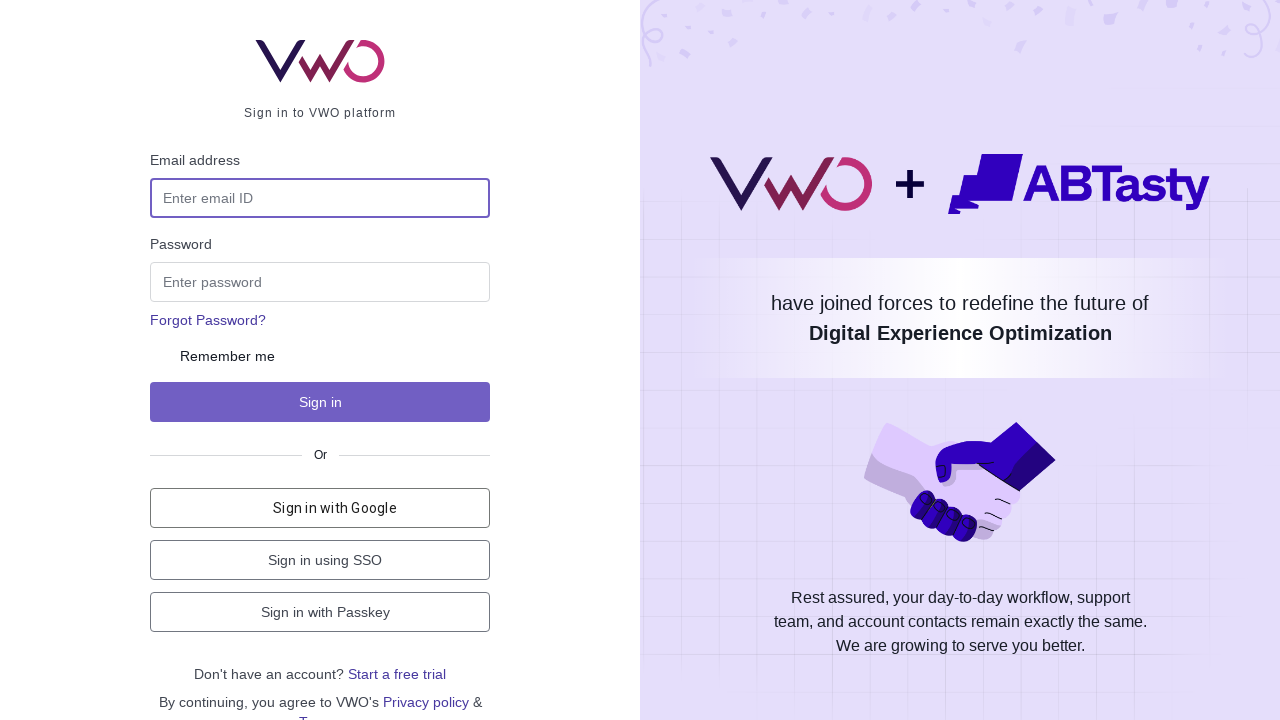

Verified page title is 'Login - VWO' to confirm login page loaded correctly
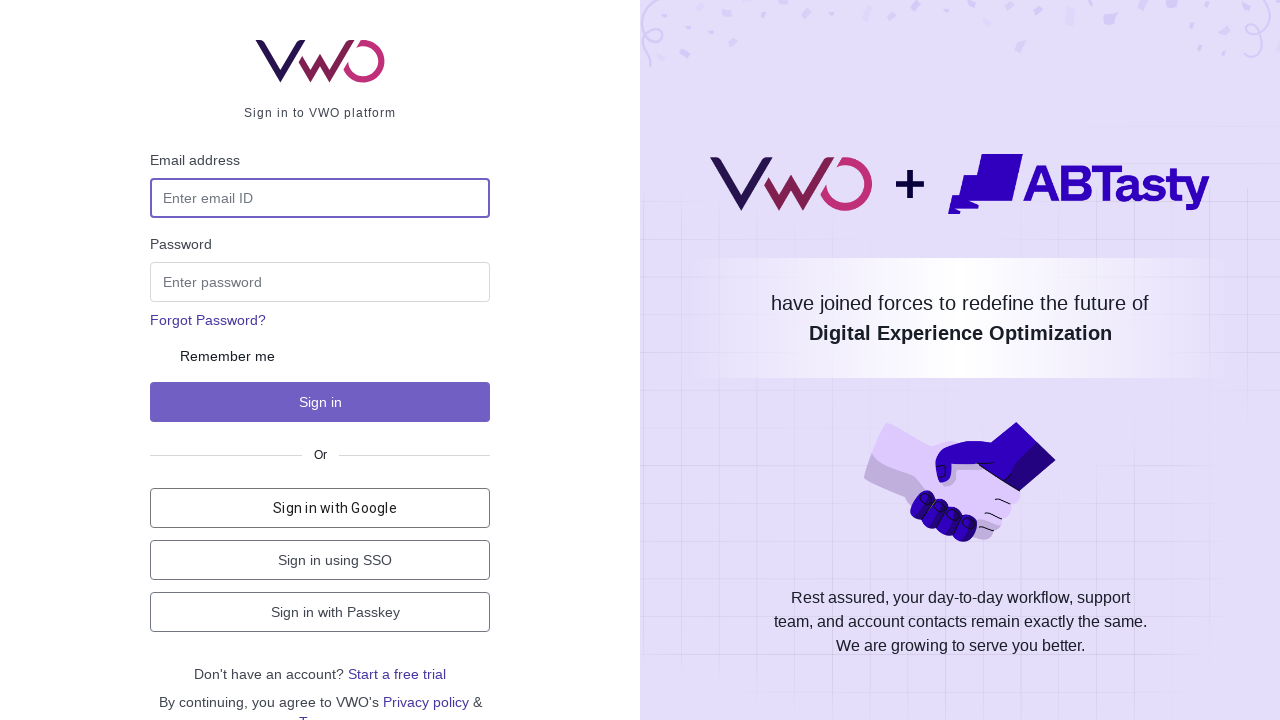

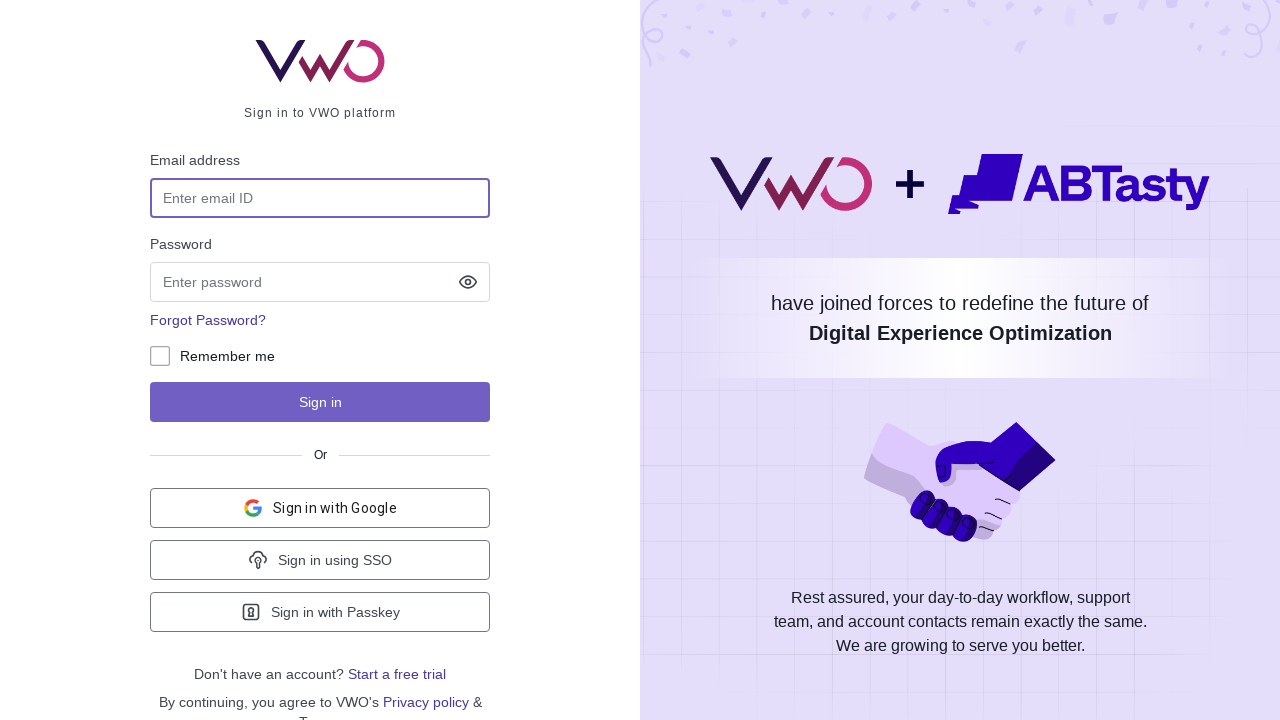